Tests a practice login page by first retrieving a temporary password through the forgot password flow, then using it to log in and verify successful login messages

Starting URL: https://rahulshettyacademy.com/locatorspractice/

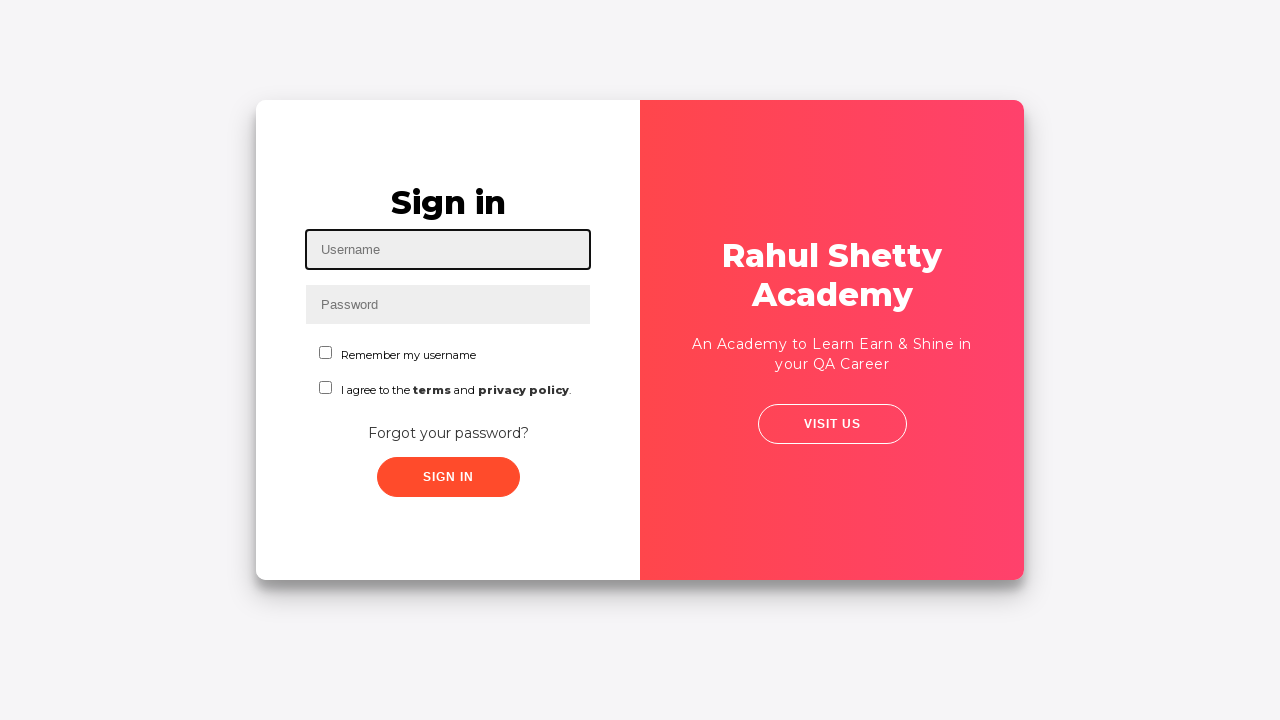

Clicked on forgot password link at (448, 432) on div[class='forgot-pwd-container']
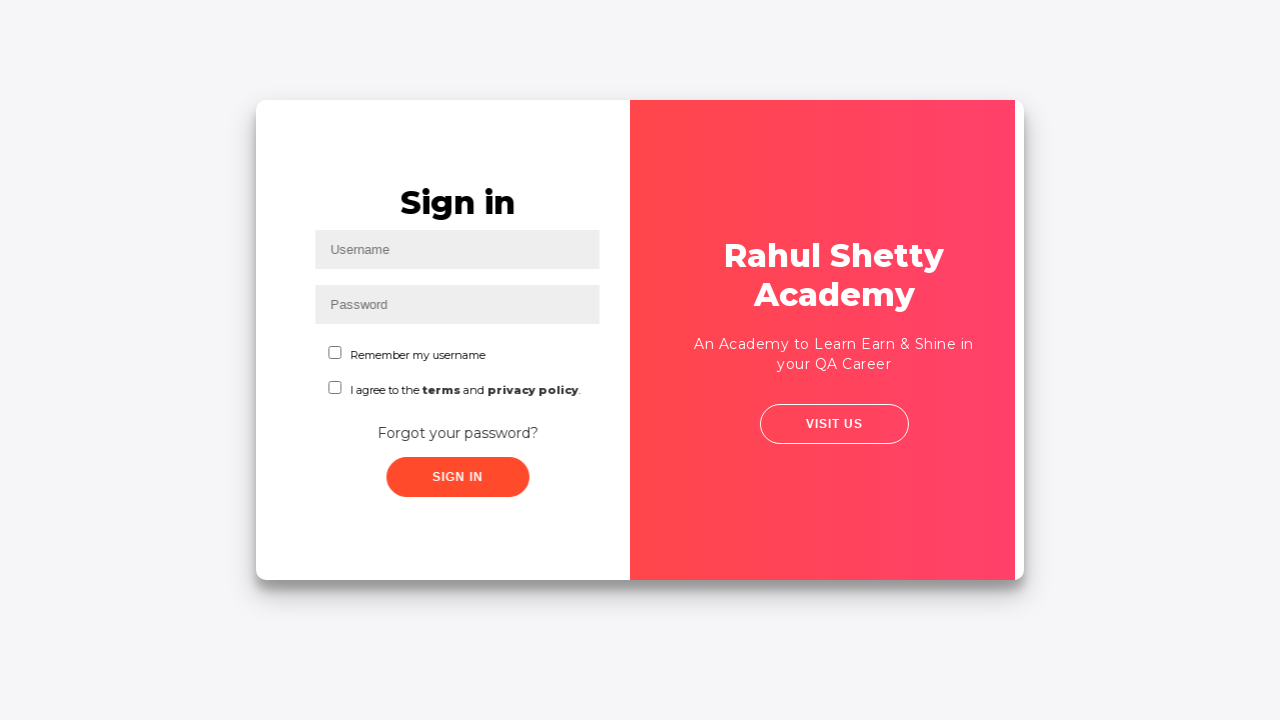

Waited for forgot password form to load
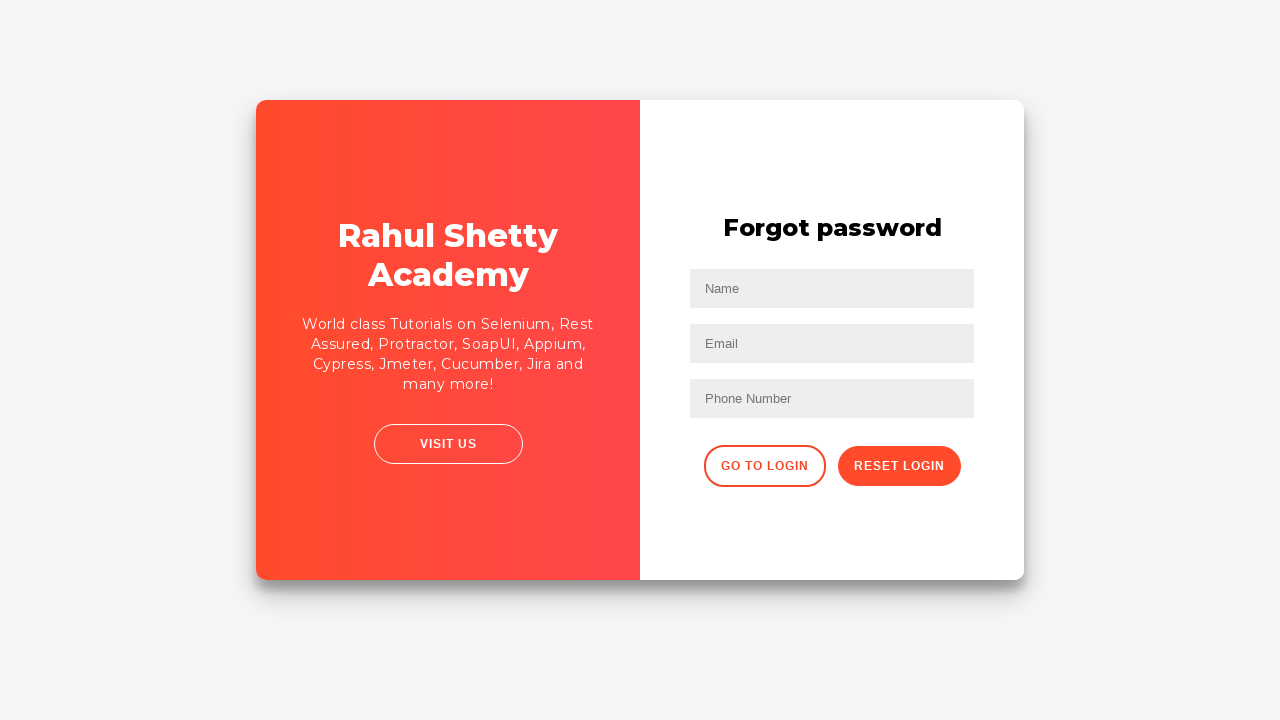

Clicked reset password button to retrieve temporary password at (899, 466) on button[class='reset-pwd-btn']
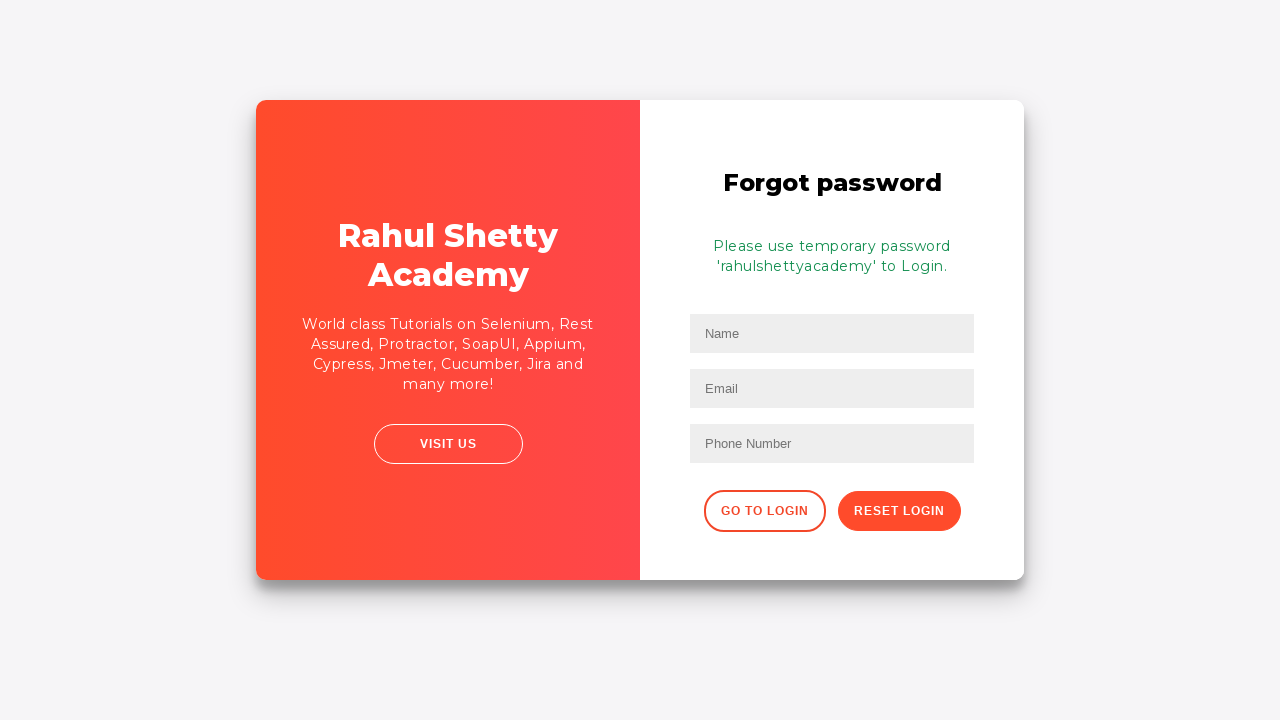

Retrieved temporary password from form text
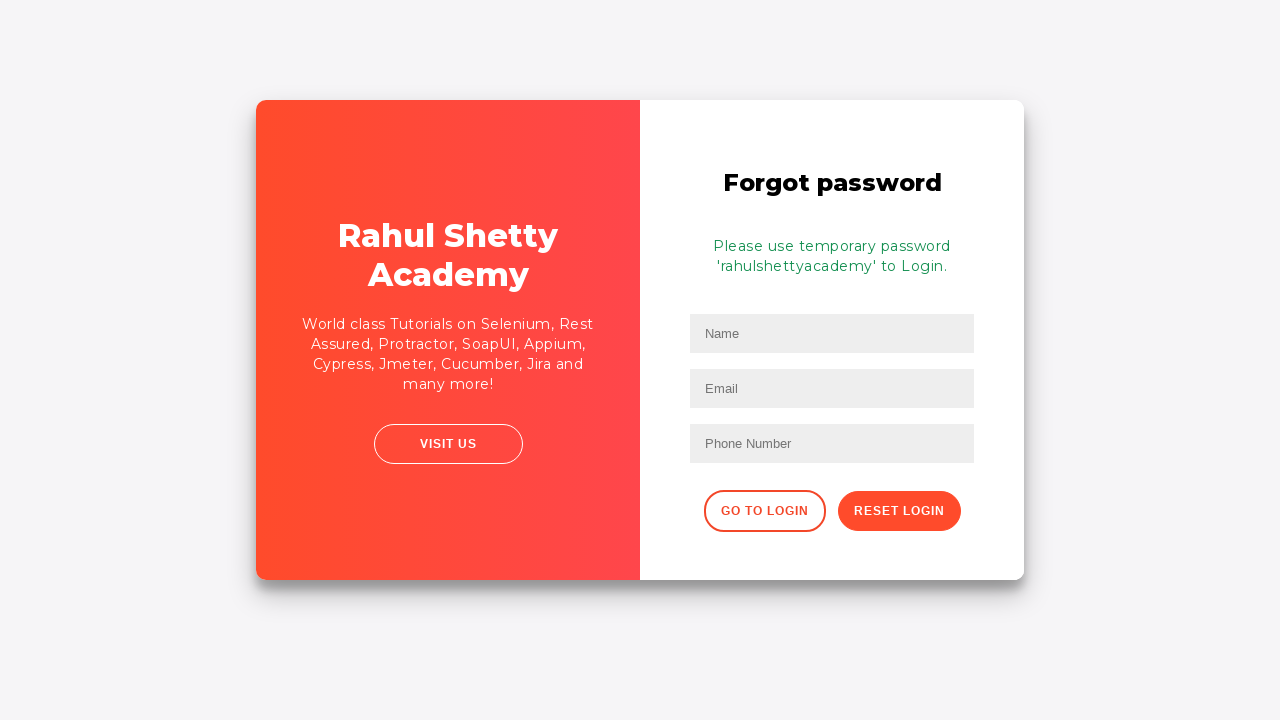

Extracted temporary password: rahulshettyacademy
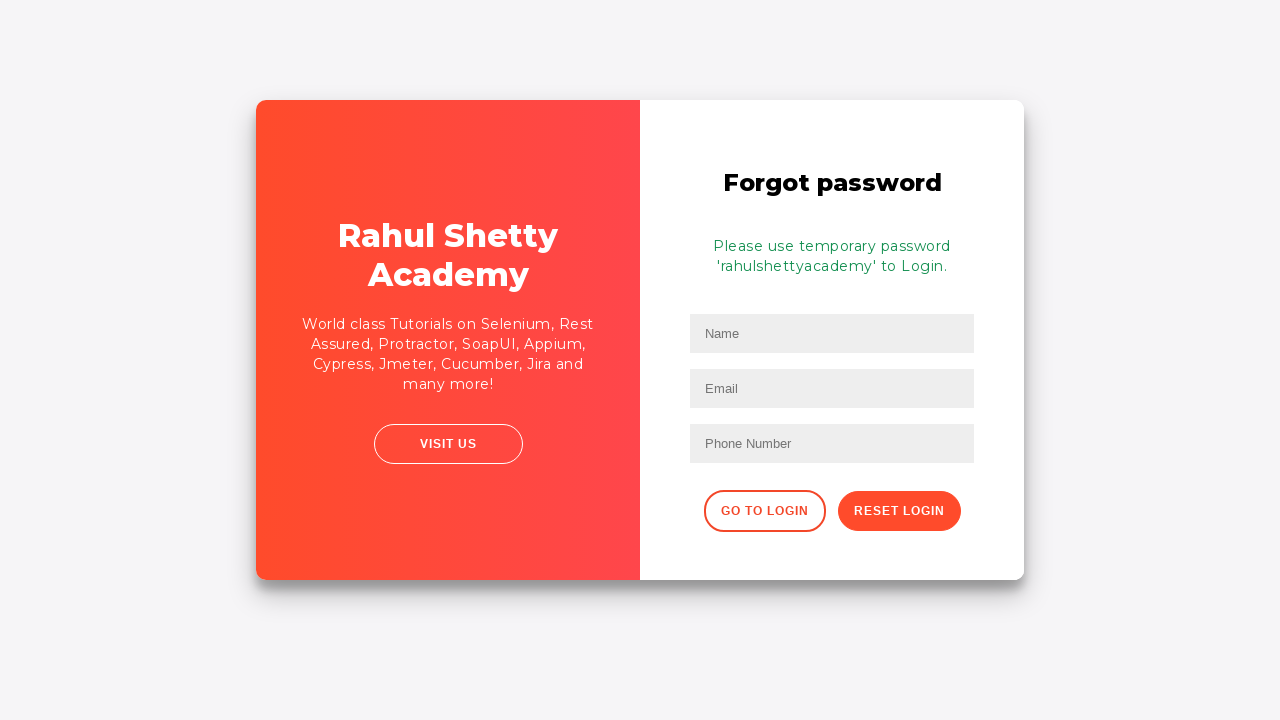

Navigated back to main login page
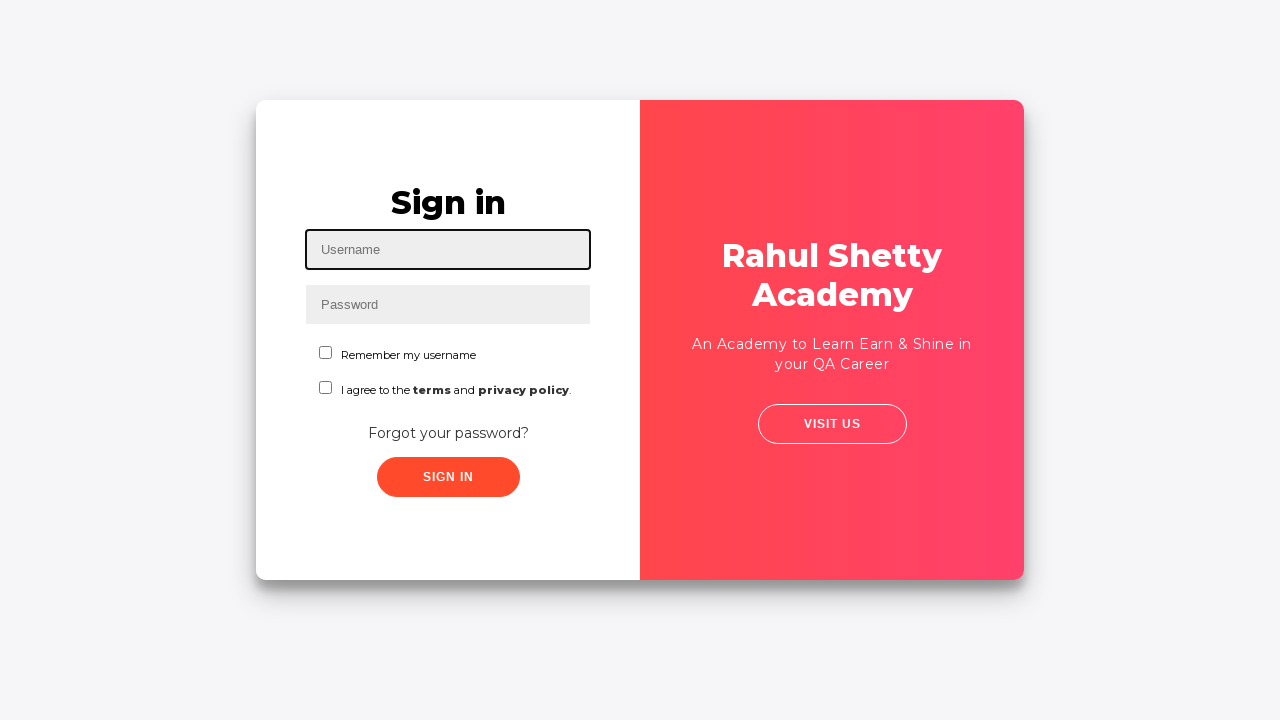

Filled username field with 'Lakshmi' on //input[@placeholder='Username']
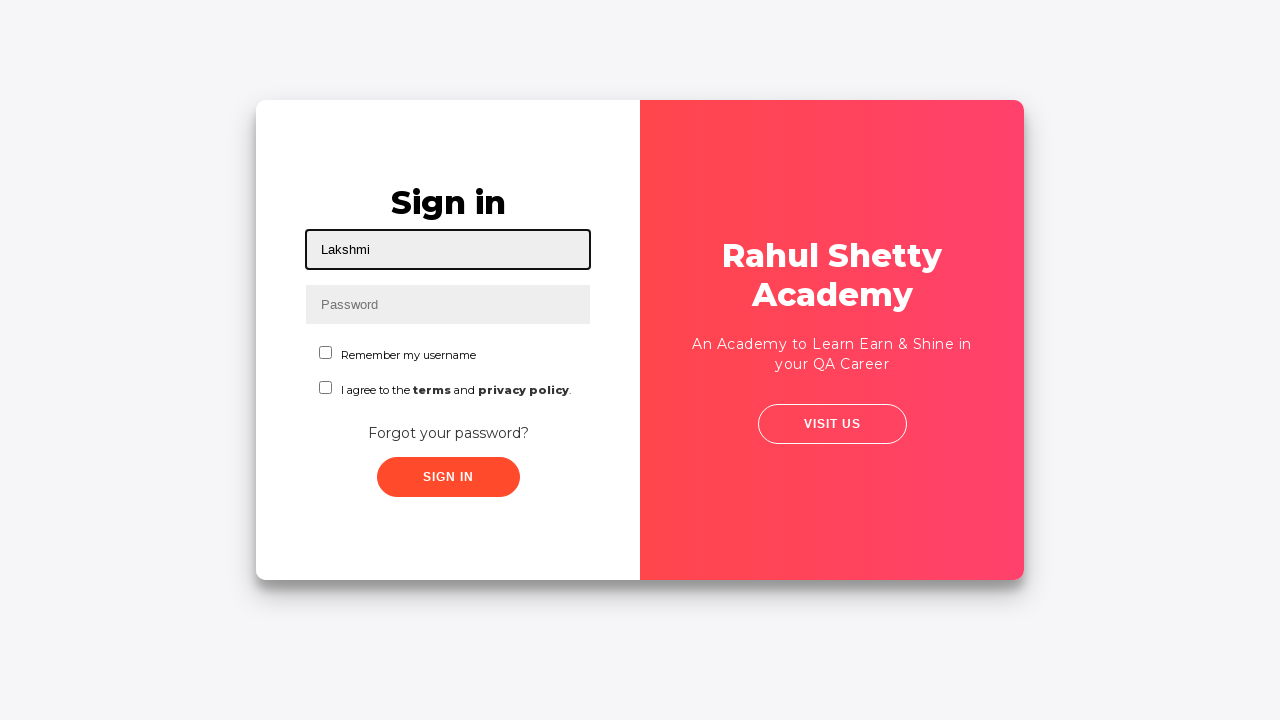

Filled password field with temporary password on //input[@placeholder='Password']
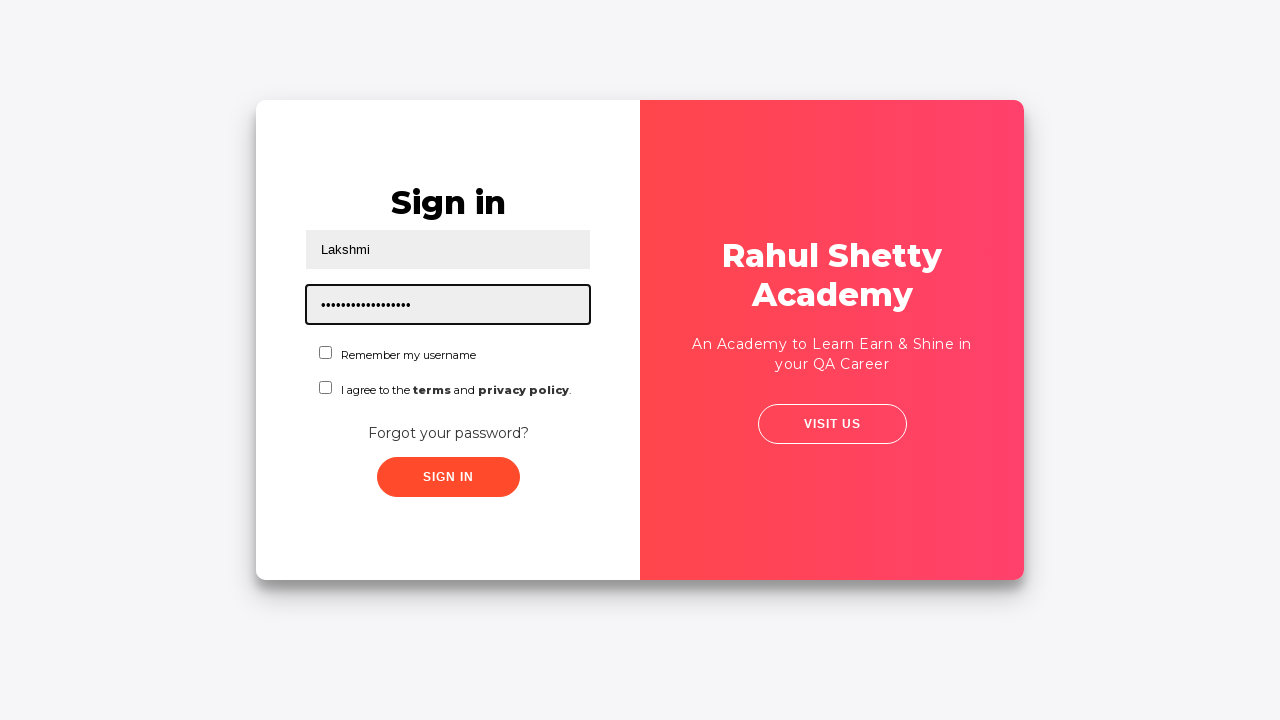

Clicked sign in button to log in at (448, 477) on button[class='submit signInBtn']
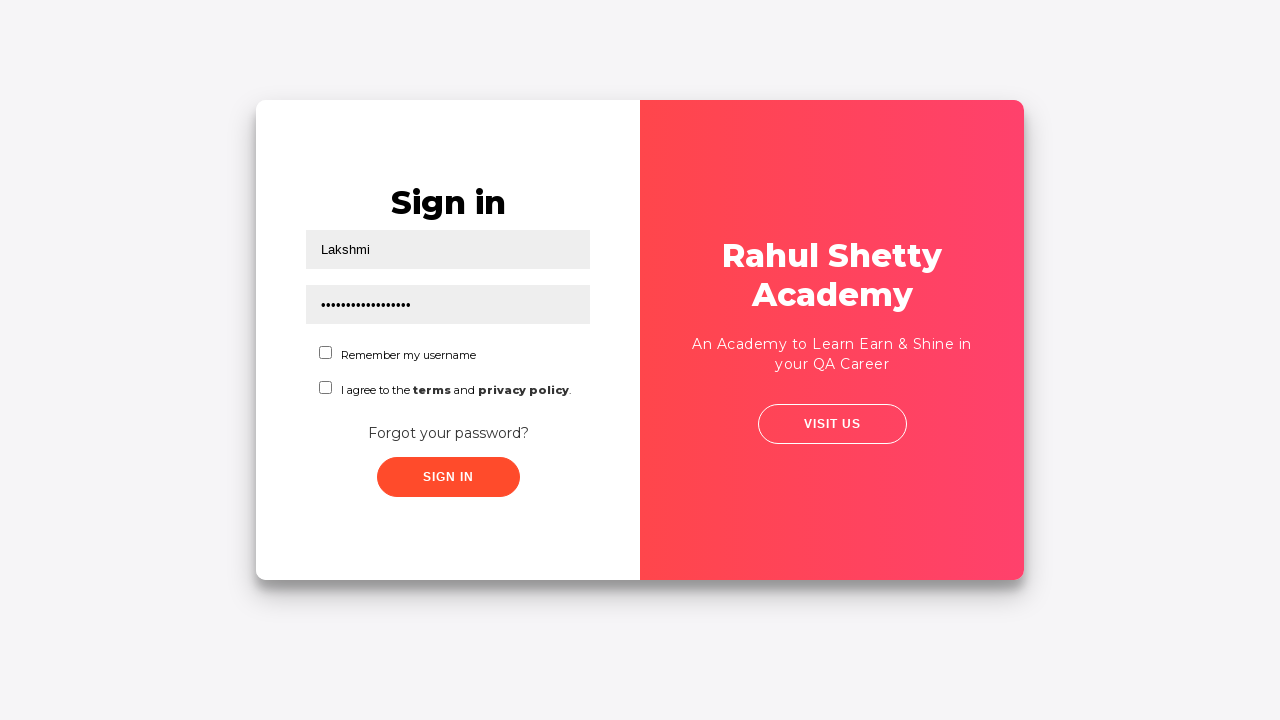

Waited for login to complete
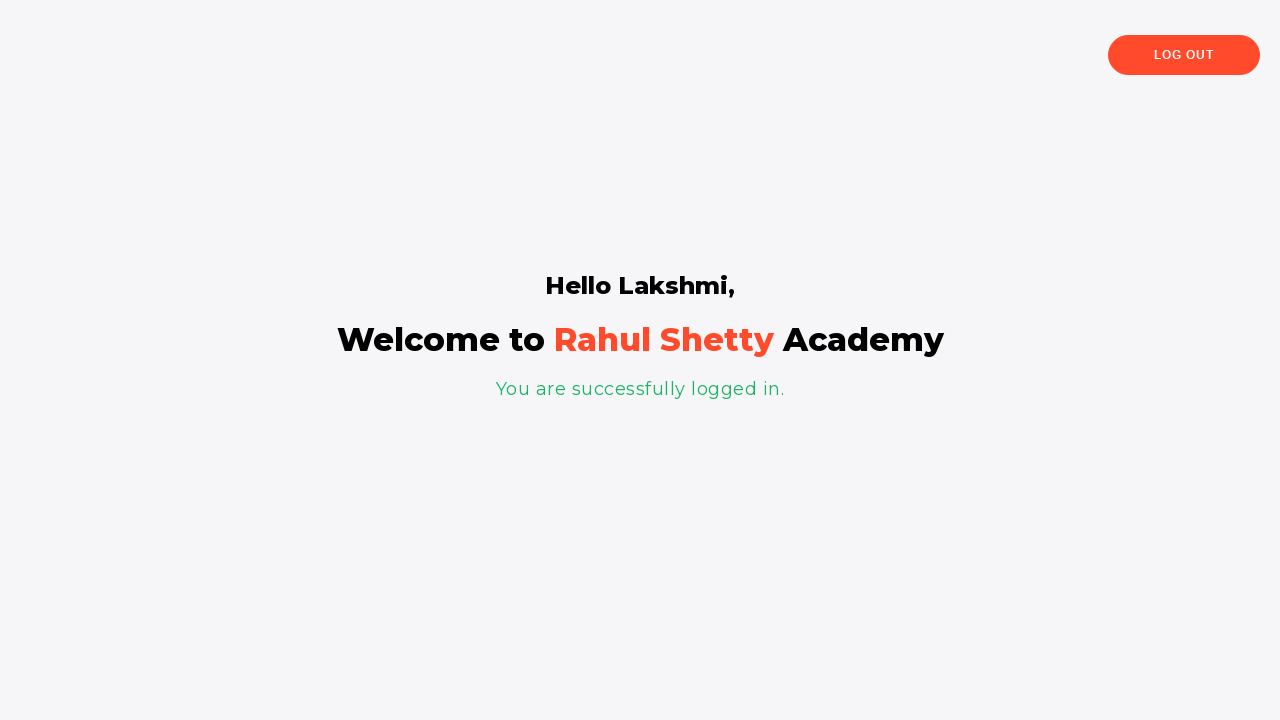

Retrieved success message: 'You are successfully logged in.'
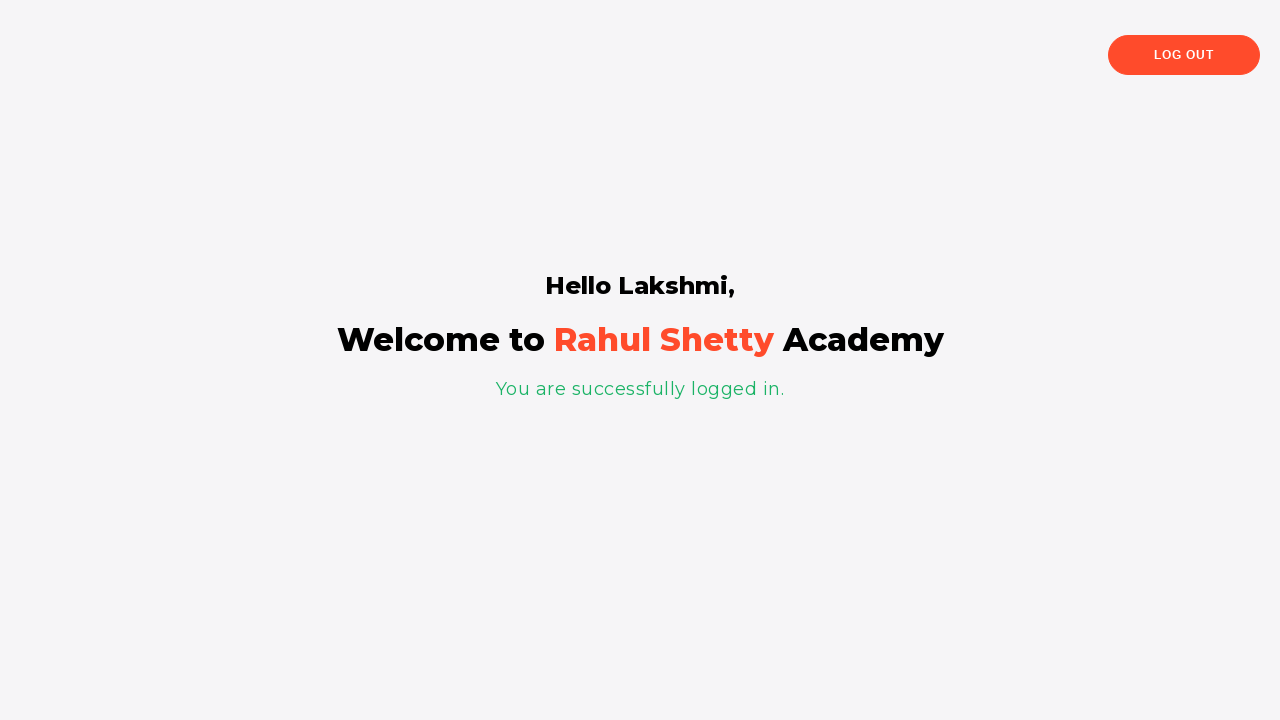

Verified success message matches expected text
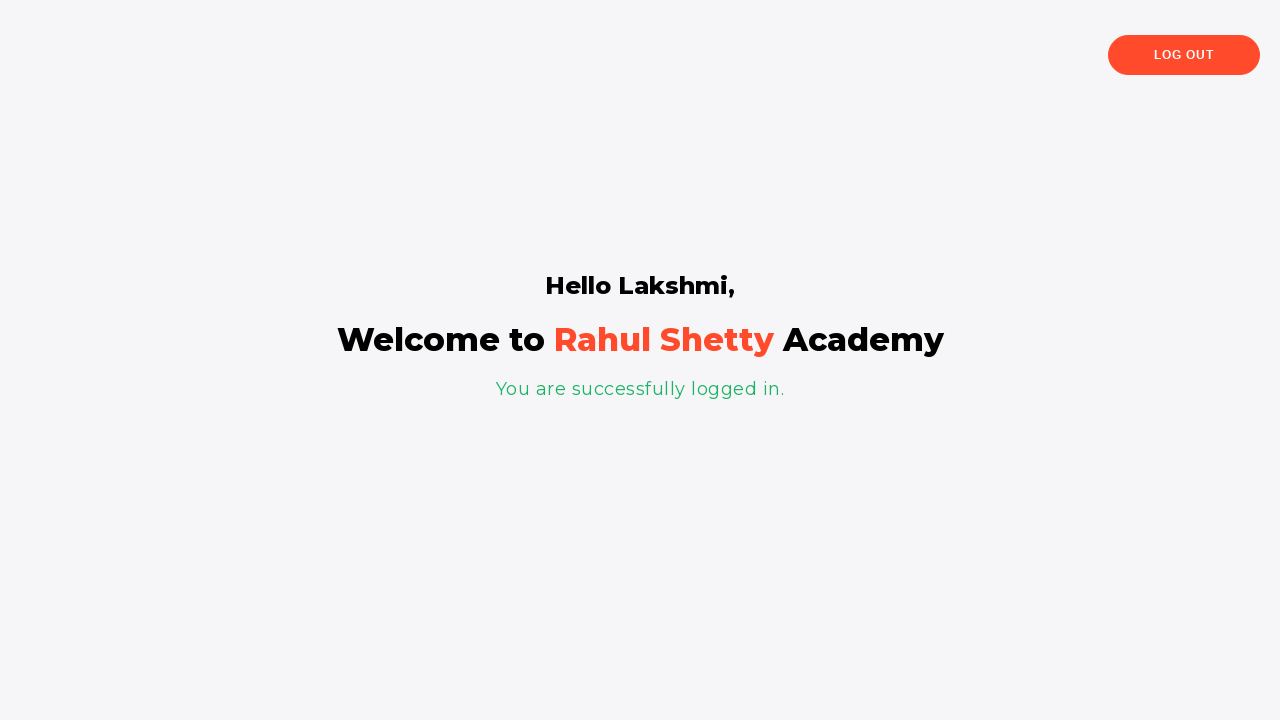

Retrieved greeting message: 'Hello Lakshmi,'
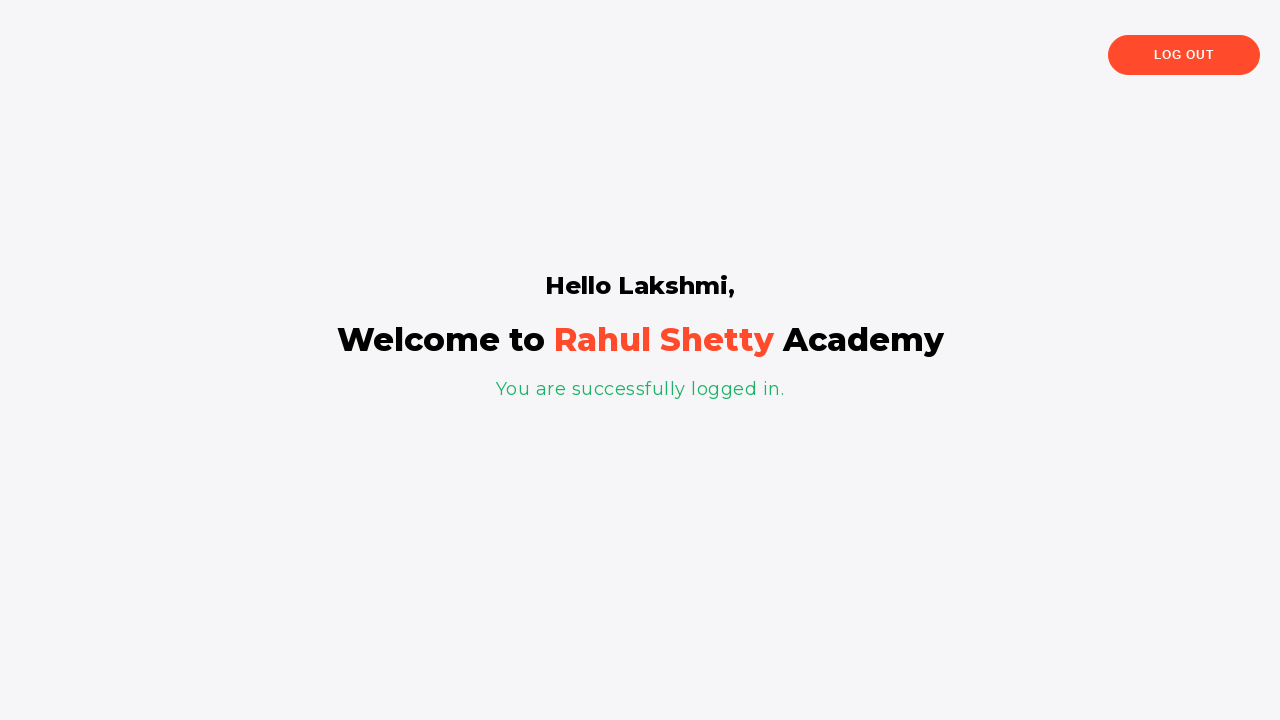

Verified personalized greeting matches expected text
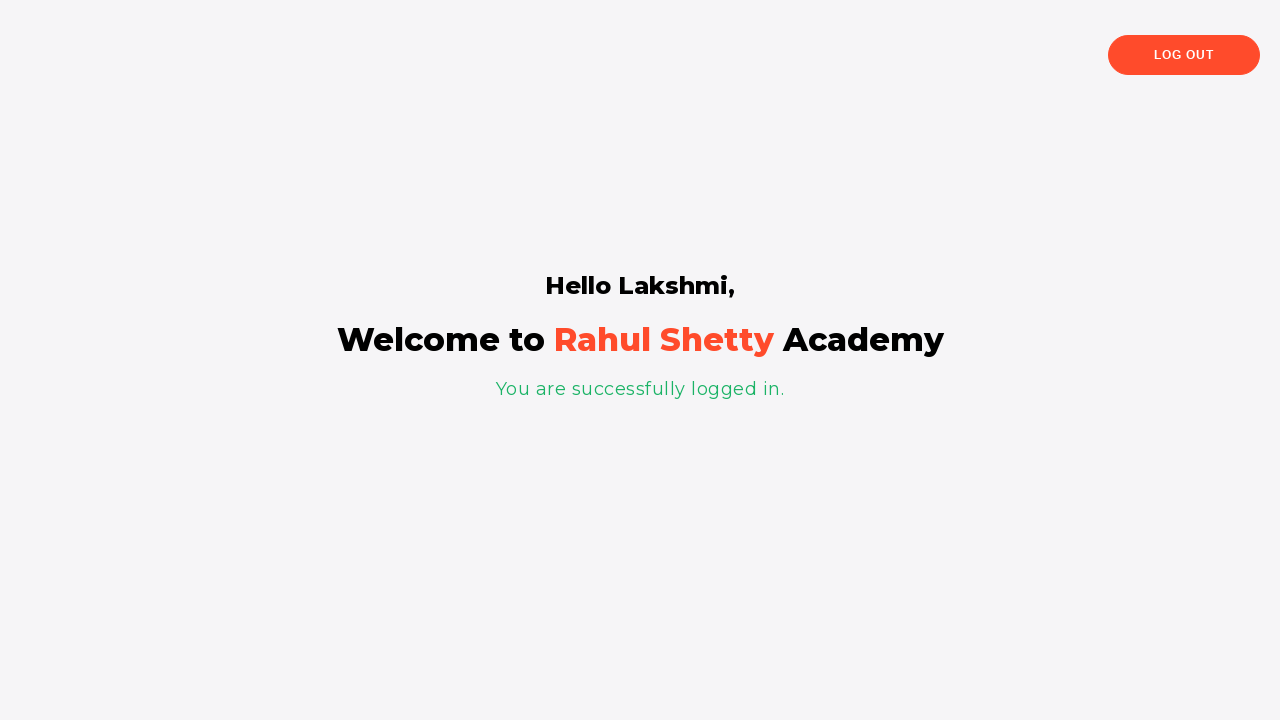

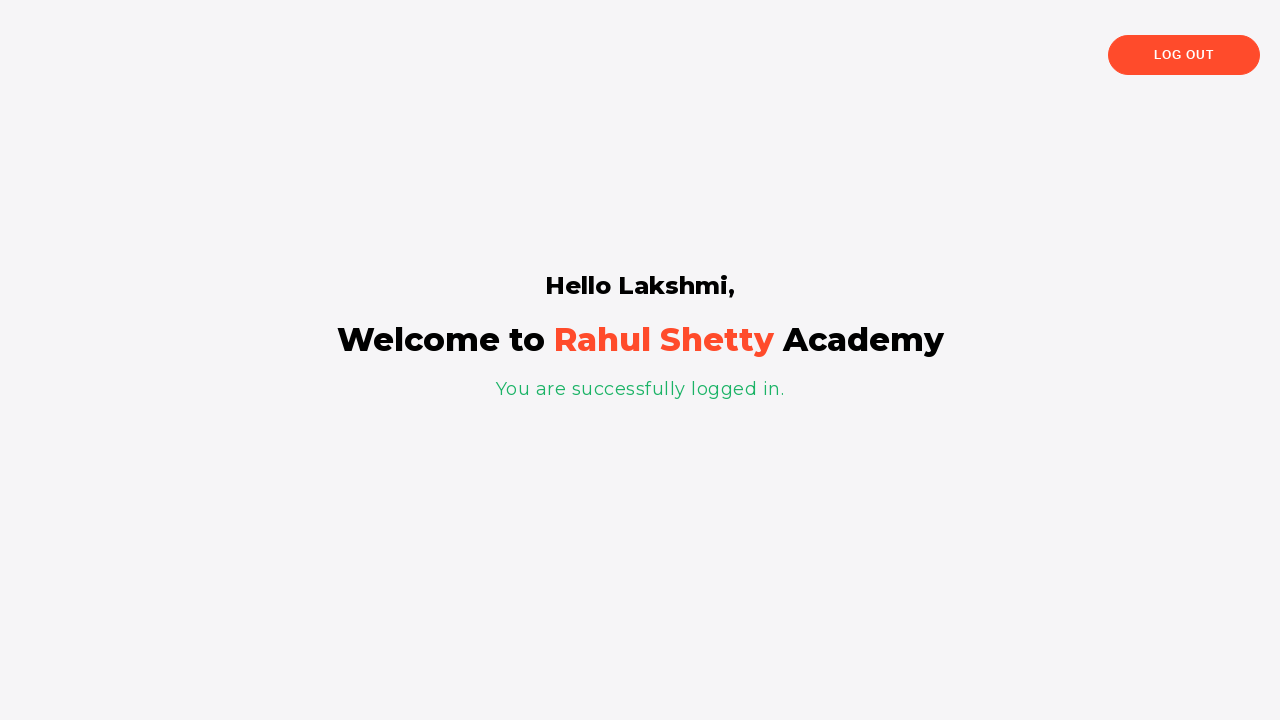